Tests navigation on the AnhTester website by clicking on the blog link from the homepage.

Starting URL: https://anhtester.com

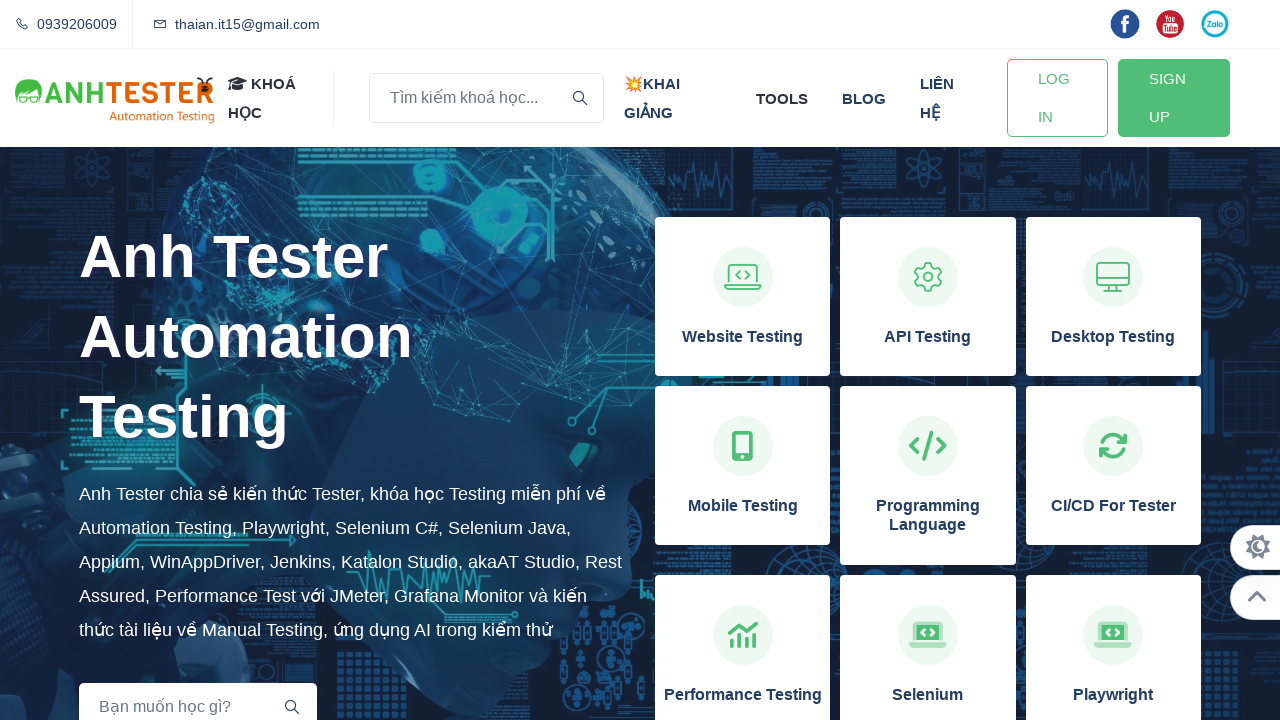

Clicked on the blog link at (864, 98) on xpath=//a[normalize-space()='blog']
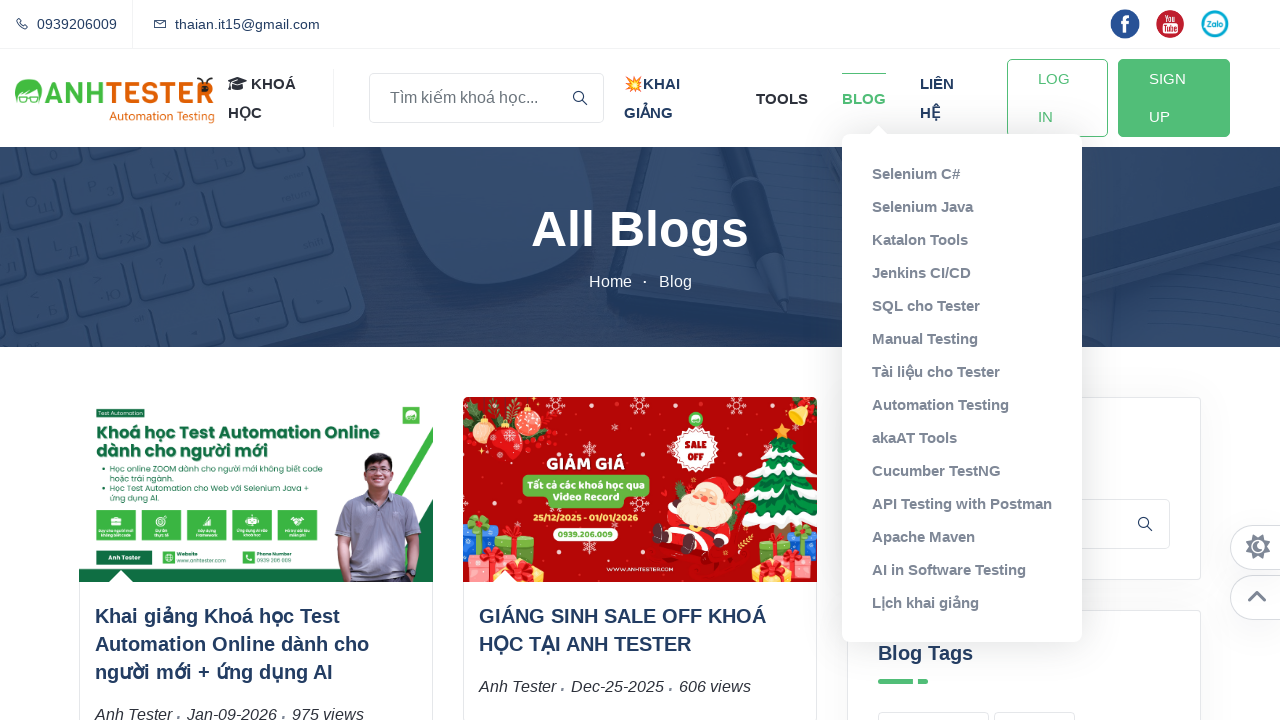

Blog page loaded successfully
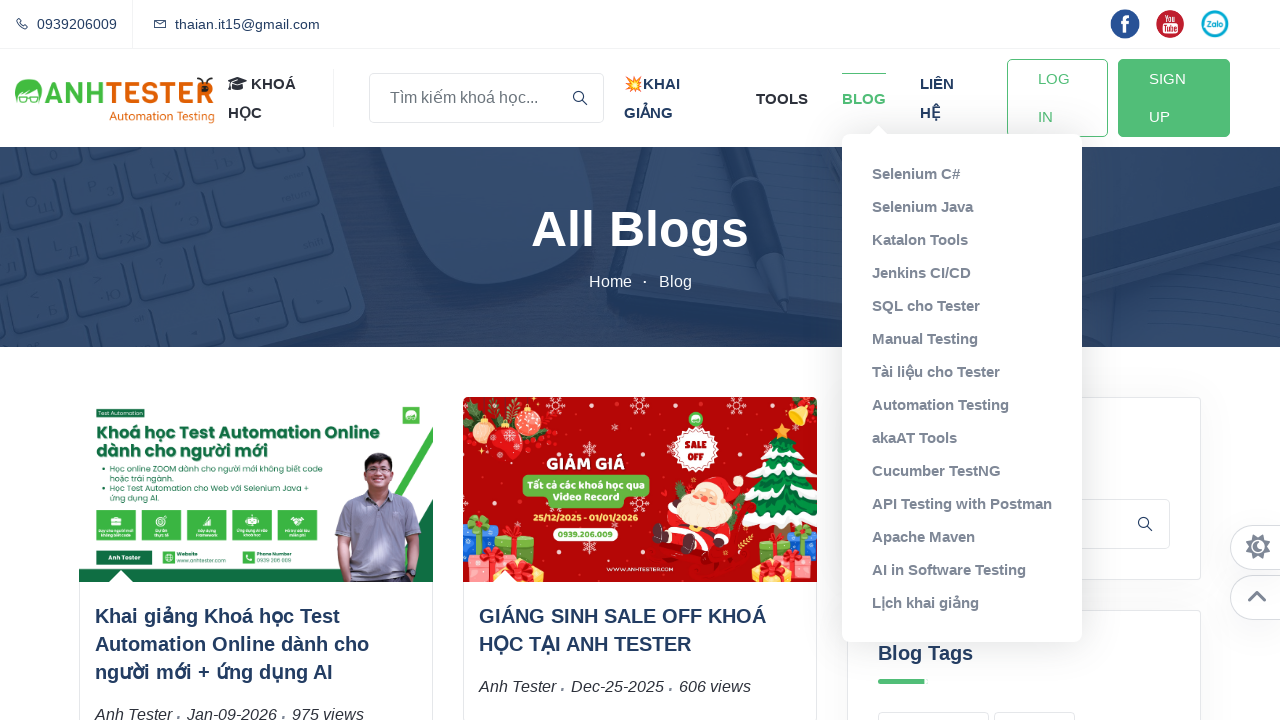

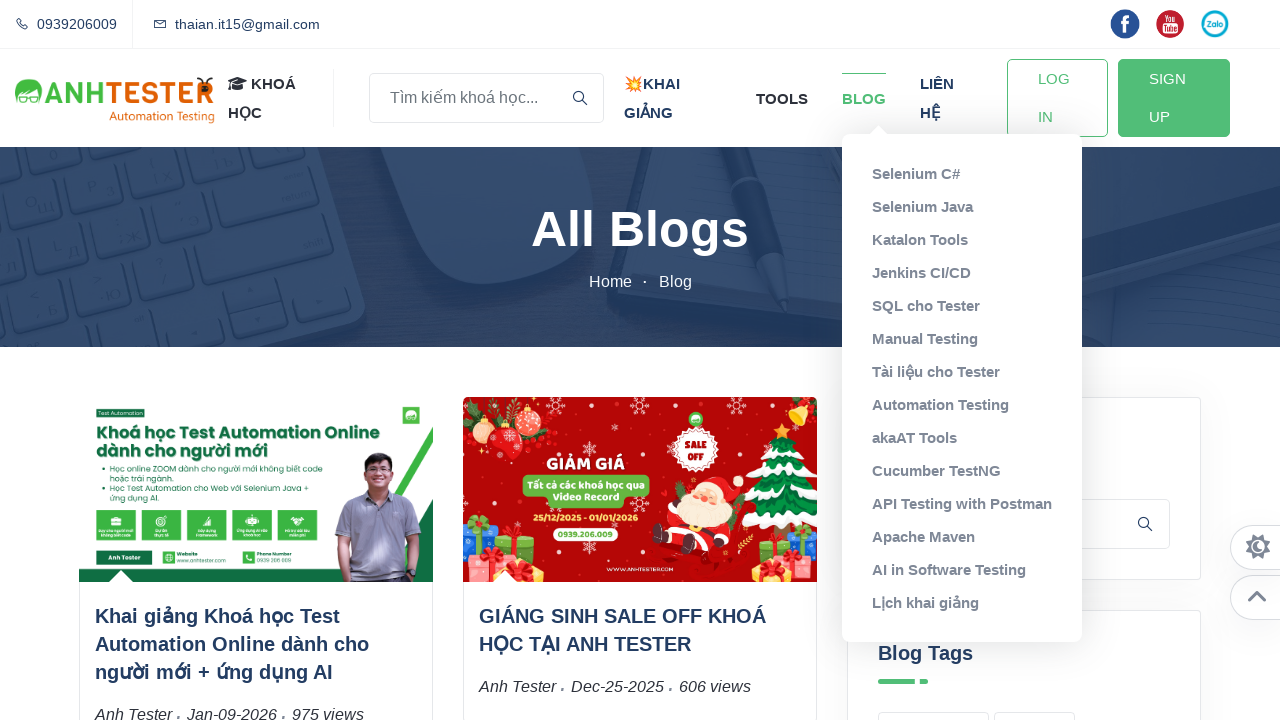